Tests drag and drop functionality on jQuery UI demo page by dragging an element into a droppable area within an iframe

Starting URL: https://jqueryui.com/droppable/

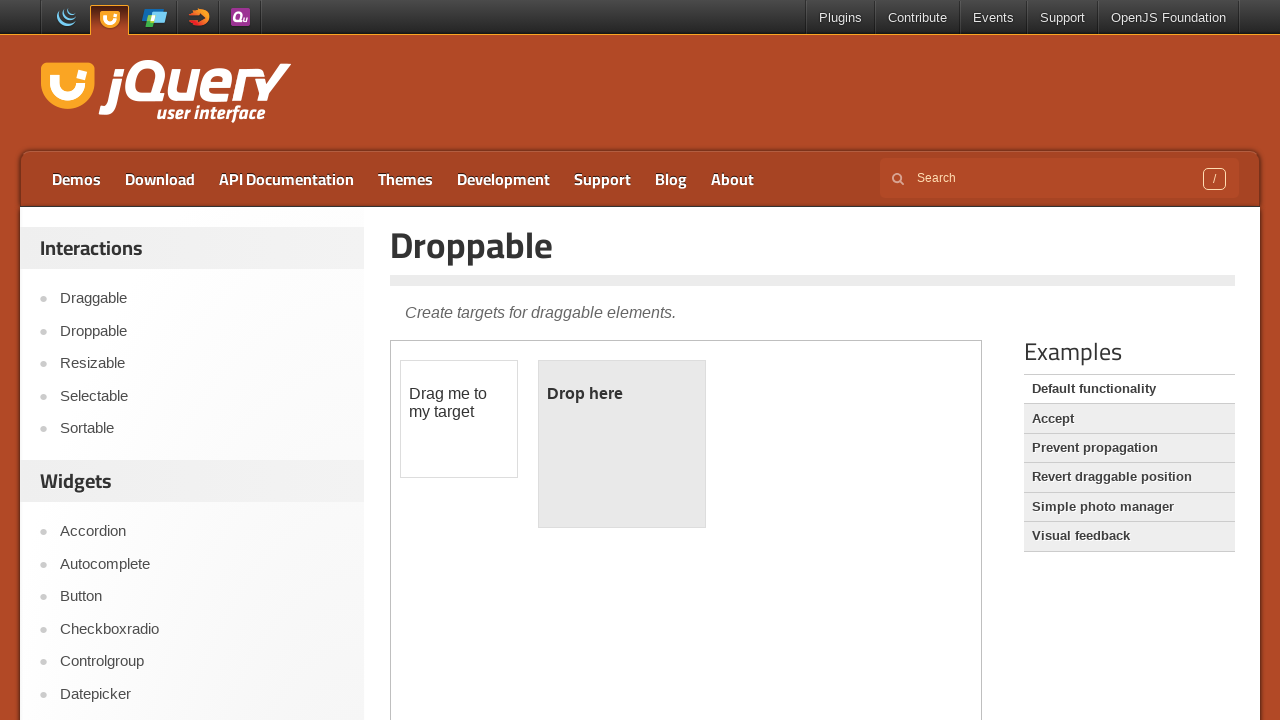

Retrieved all frames from the page
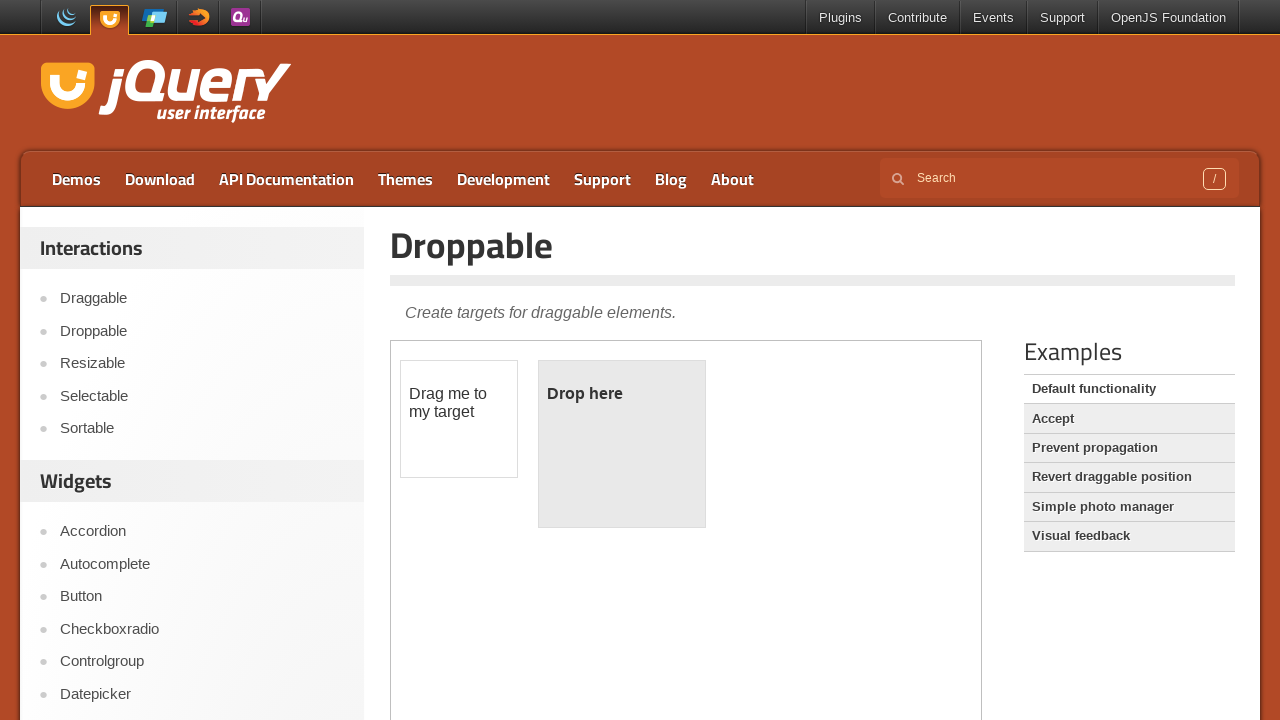

Found target frame containing draggable element
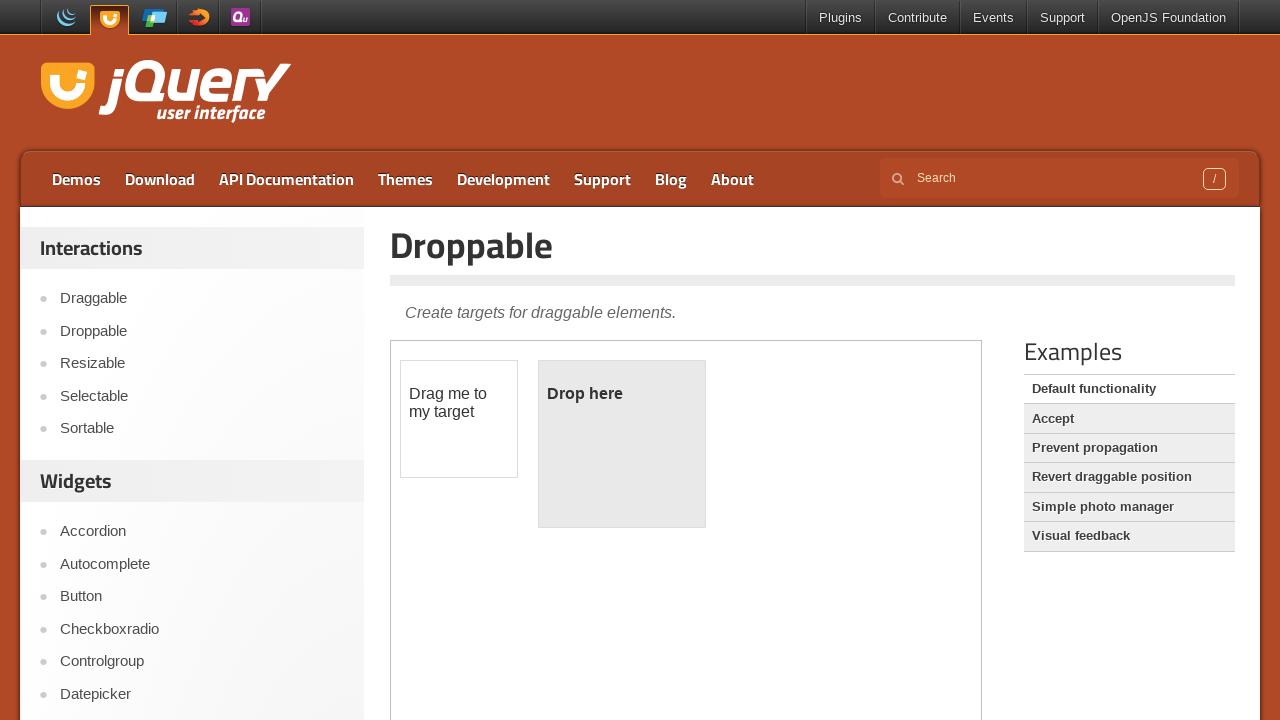

Located draggable element in target frame
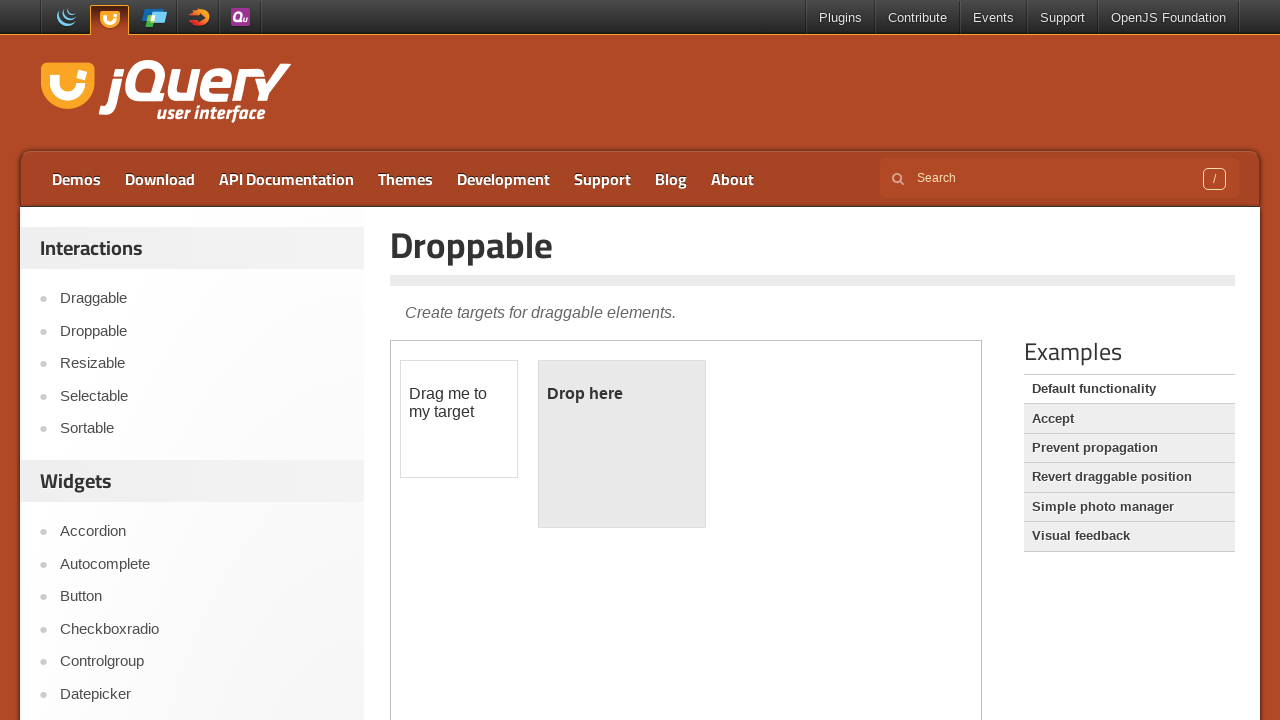

Located droppable element in target frame
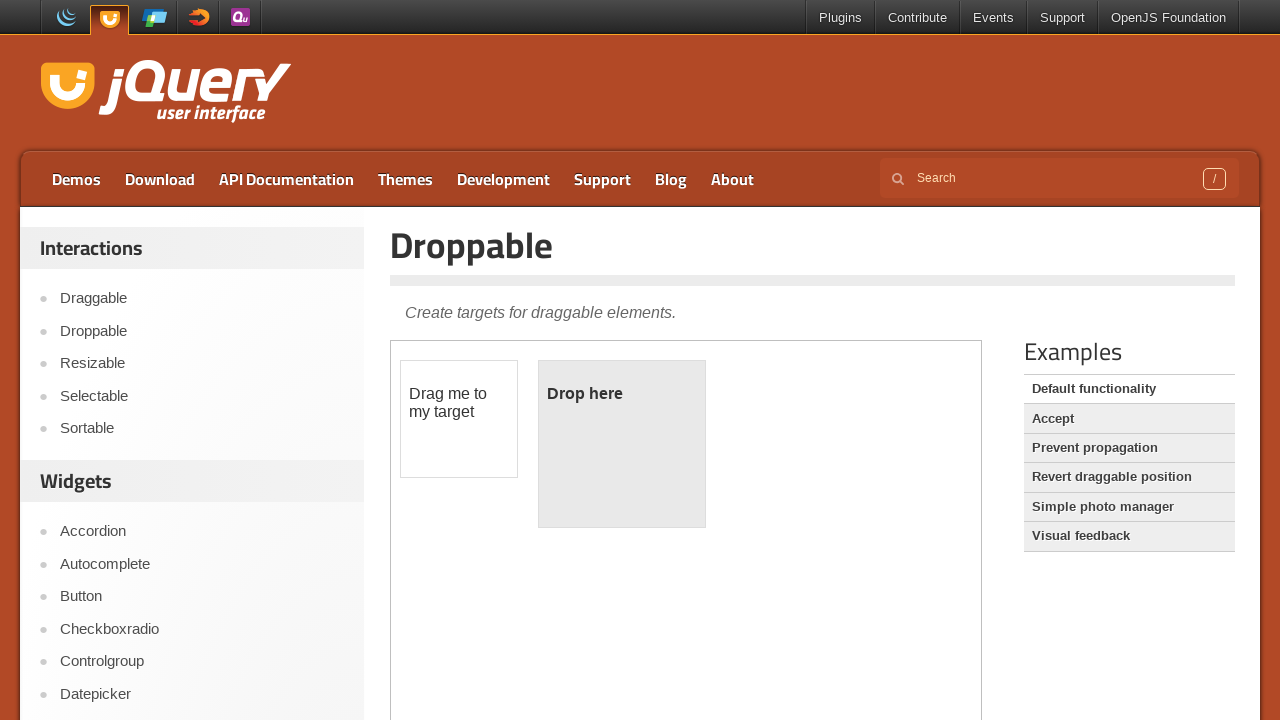

Dragged element into droppable area at (622, 444)
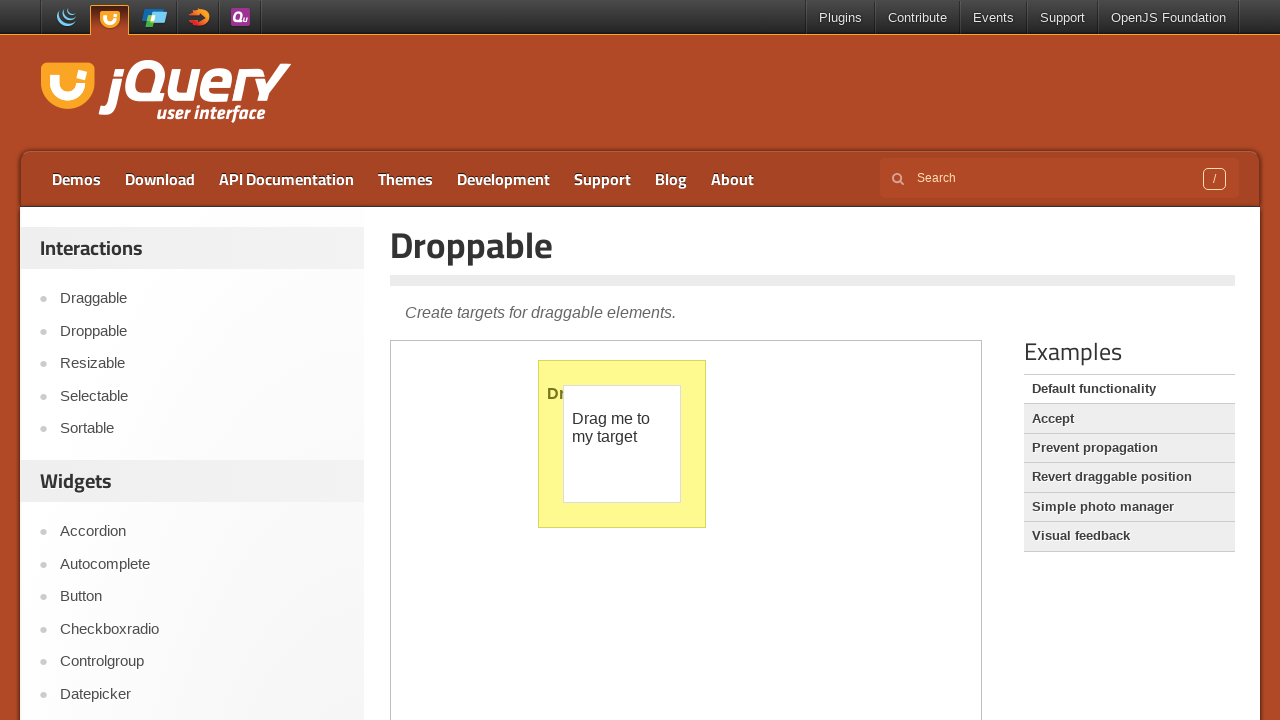

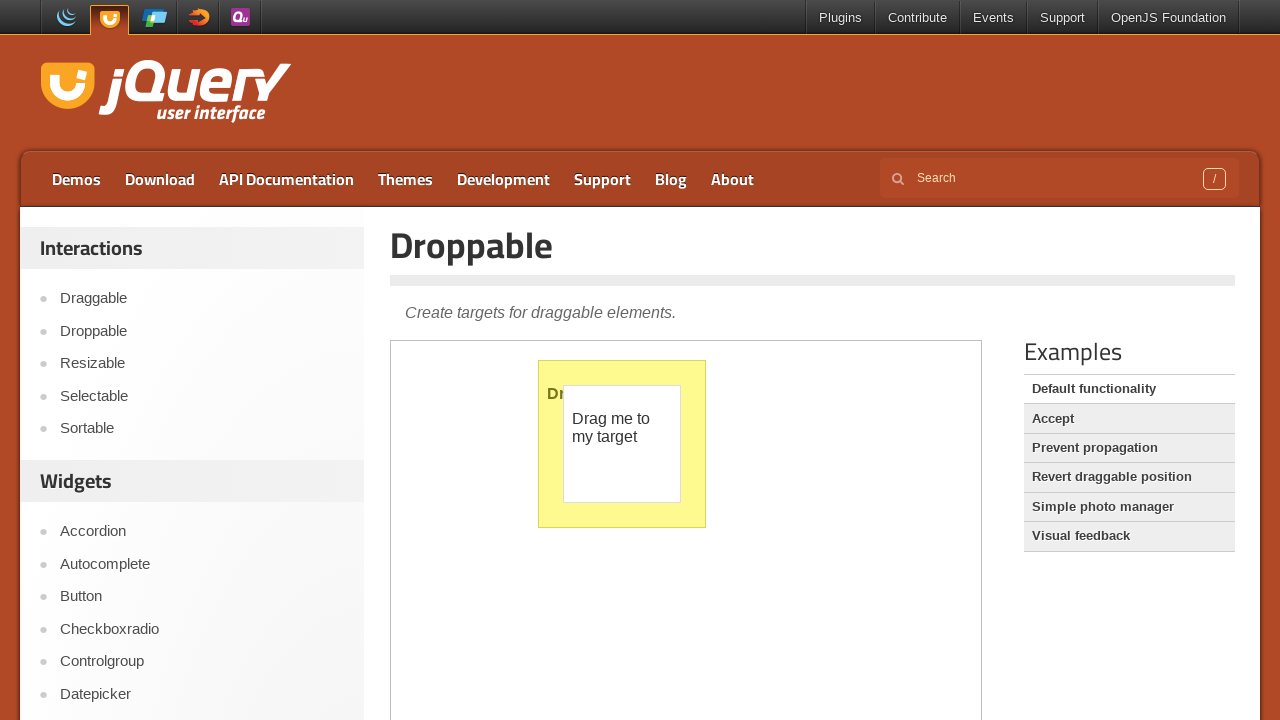